Tests the trip search functionality by entering a destination and submitting the search

Starting URL: https://deens-master.now.sh/

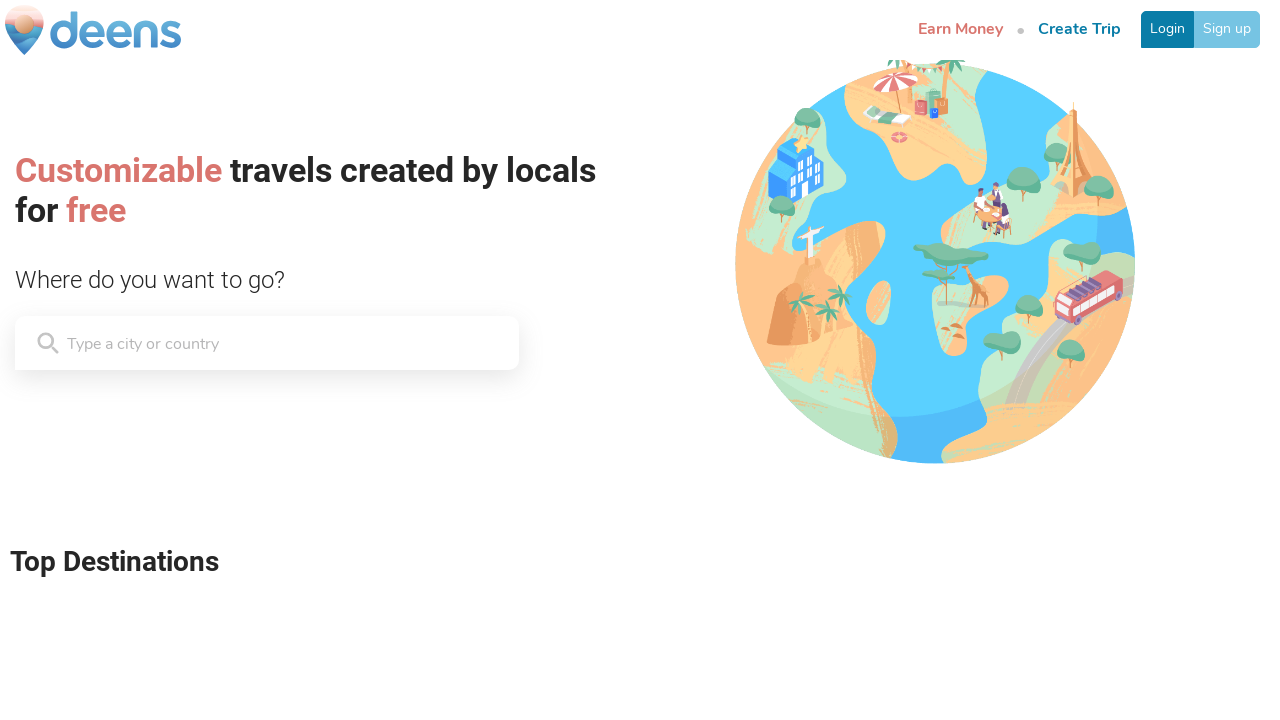

Waited for search input field to be visible
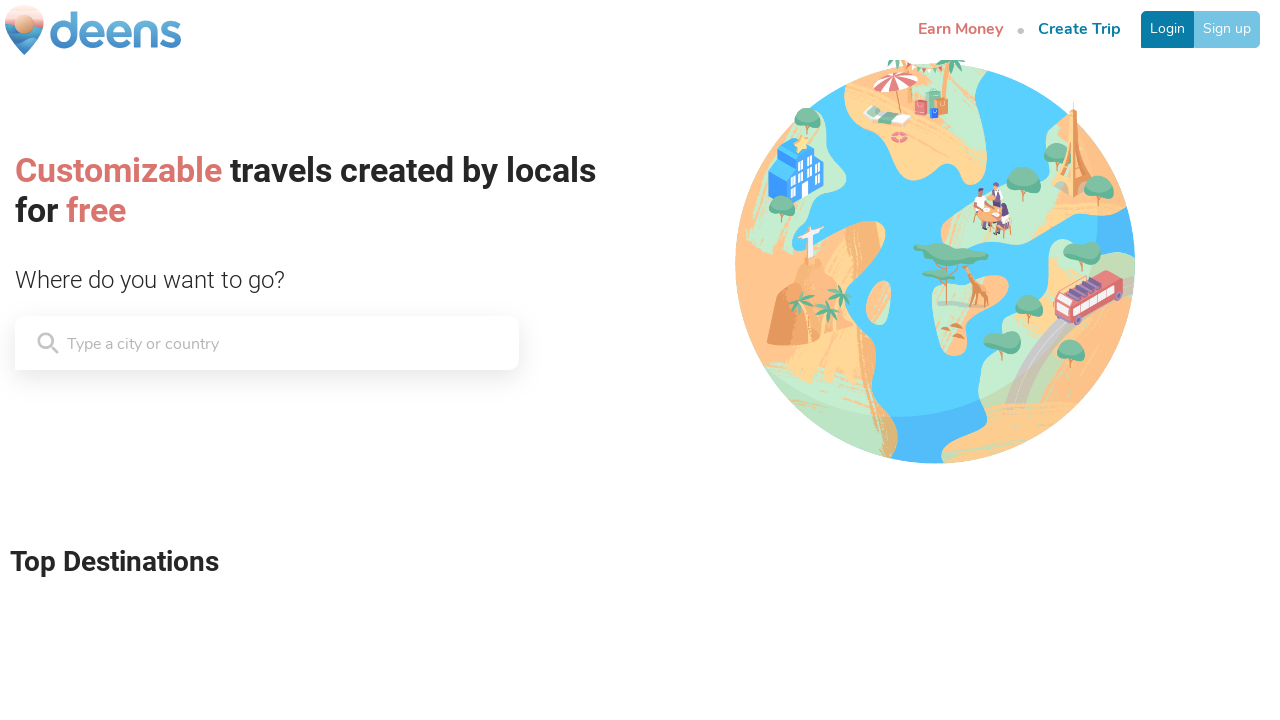

Located the search input field
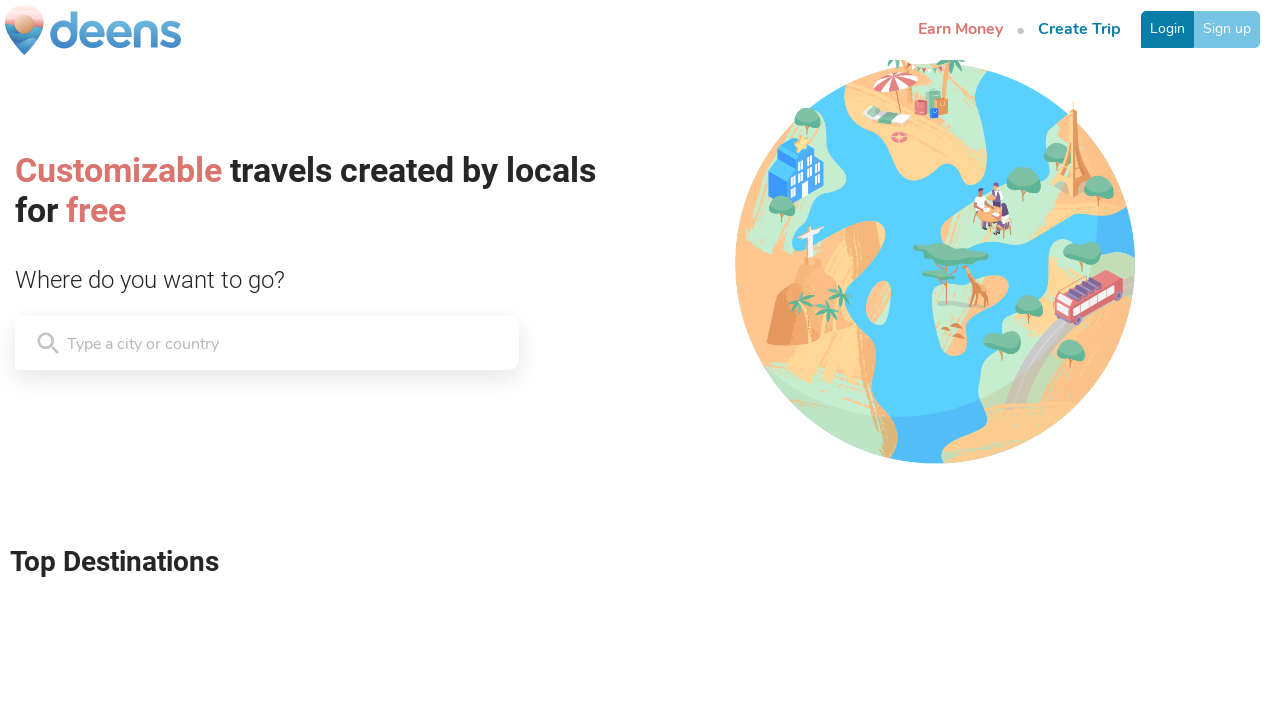

Cleared the search input field on [style='overflow: hidden; padding: 2px 0px;'] input >> nth=0
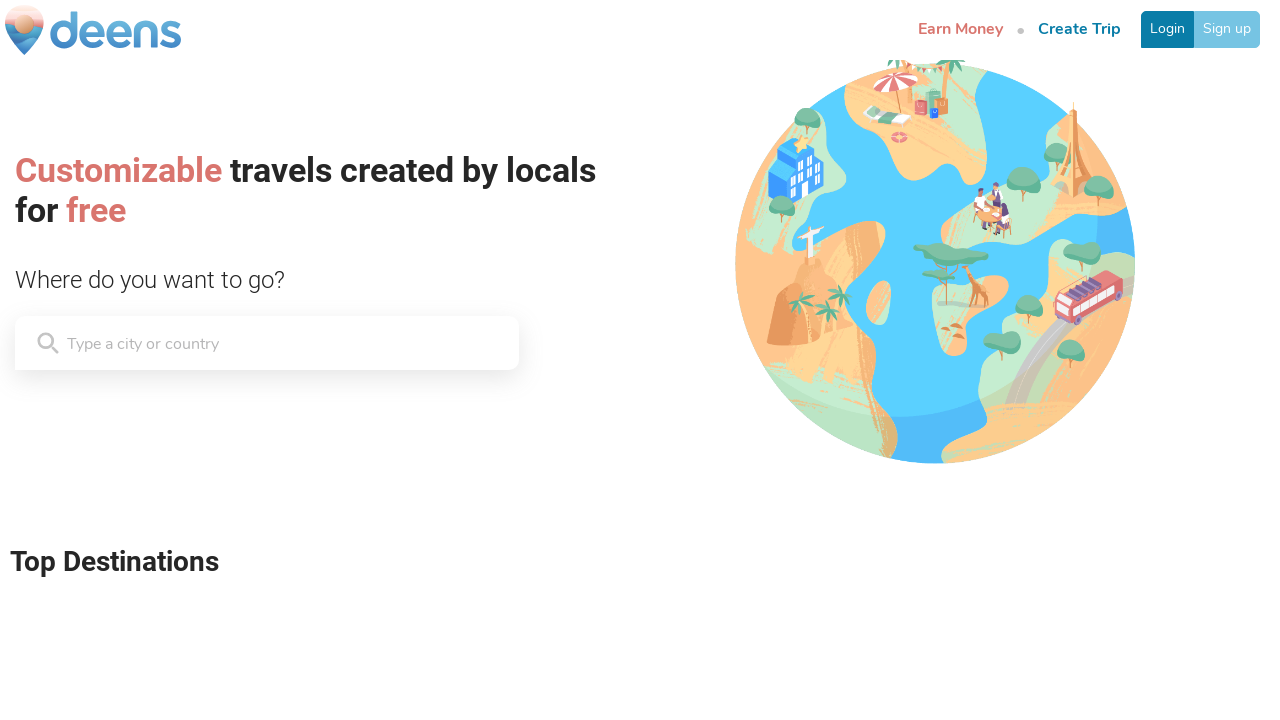

Filled search field with destination 'New York, New York' on [style='overflow: hidden; padding: 2px 0px;'] input >> nth=0
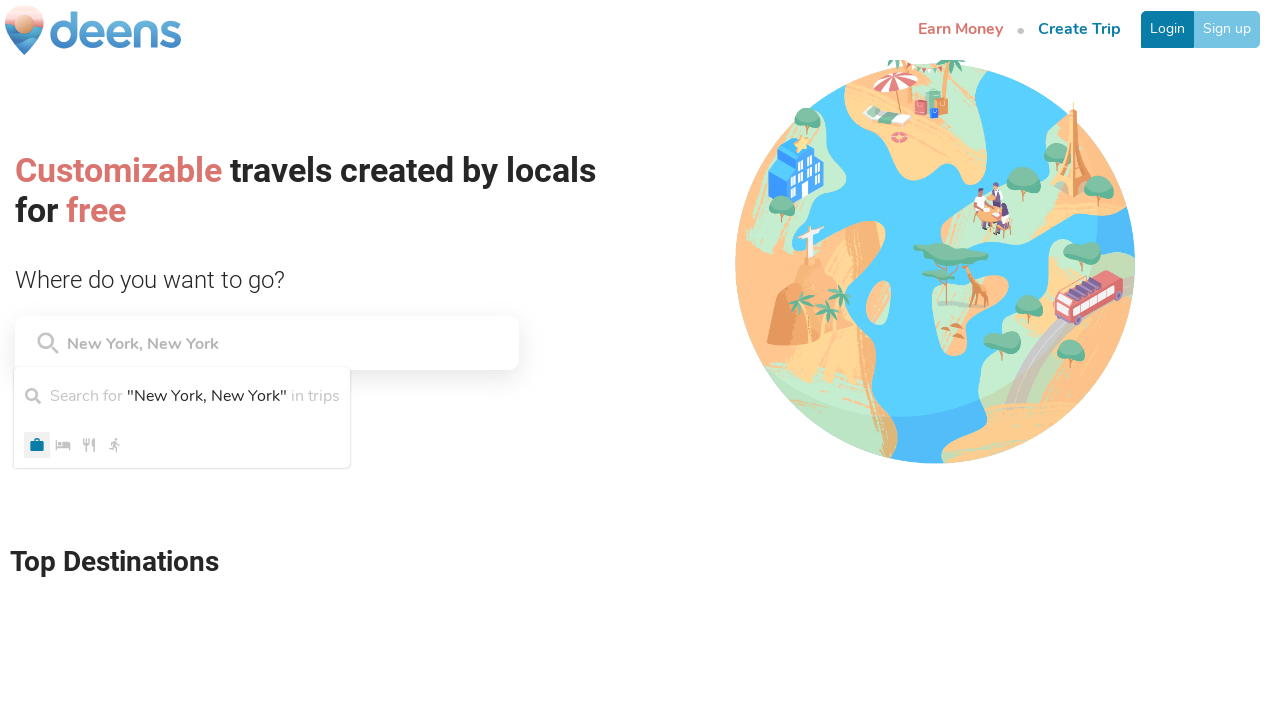

Pressed Enter to submit the trip search on [style='overflow: hidden; padding: 2px 0px;'] input >> nth=0
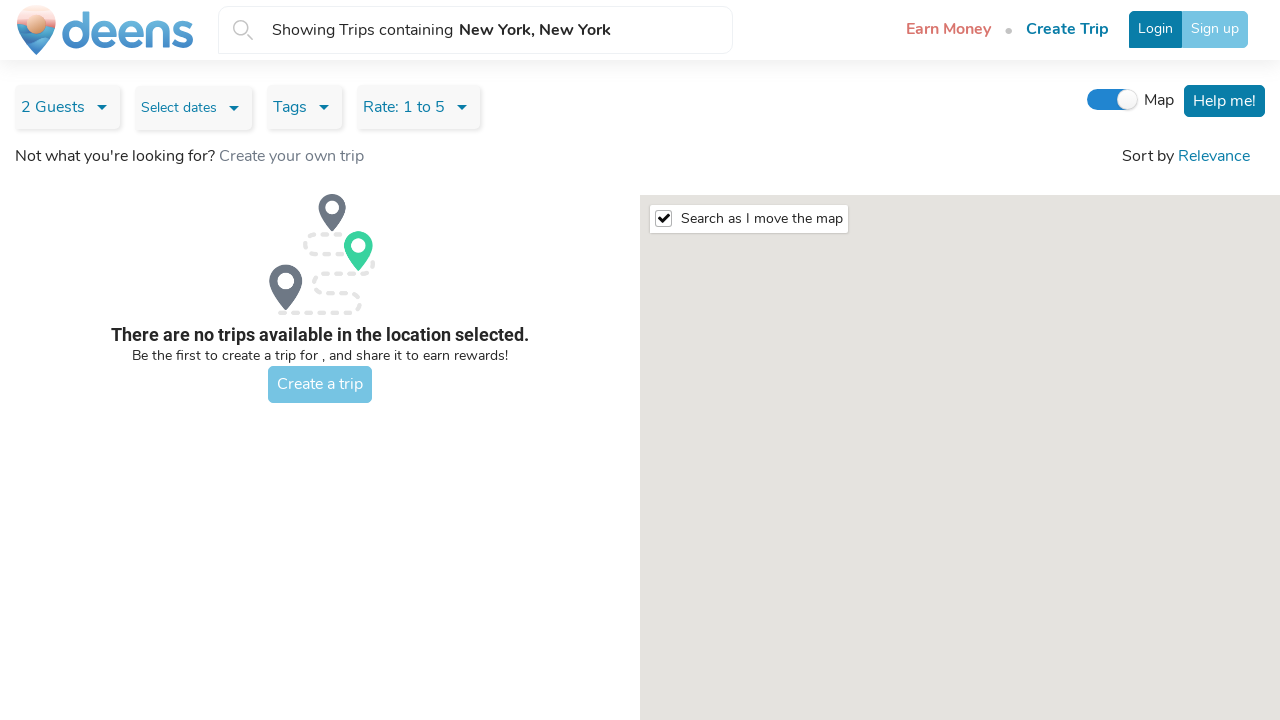

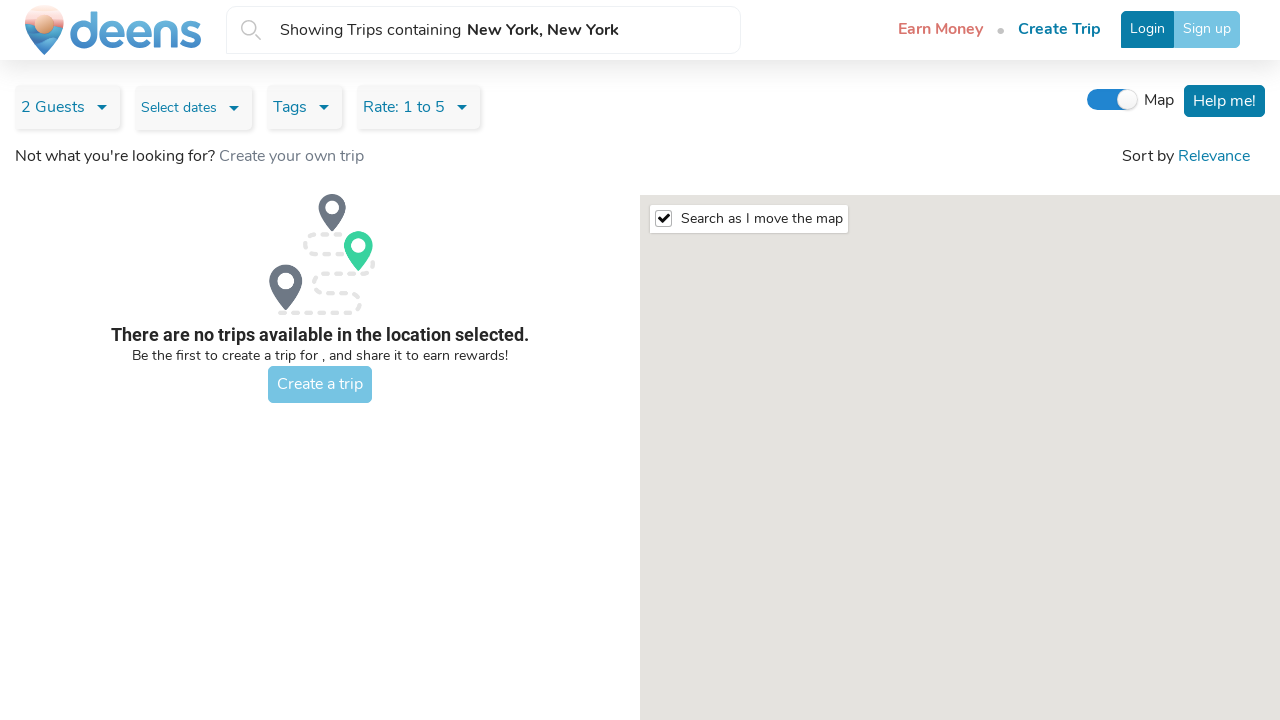